Tests an e-commerce shopping flow by adding specific vegetables (Cucumber, Brocolli, Beetroot, Carrot) to cart, proceeding to checkout, and applying a promo code

Starting URL: https://rahulshettyacademy.com/seleniumPractise/#/

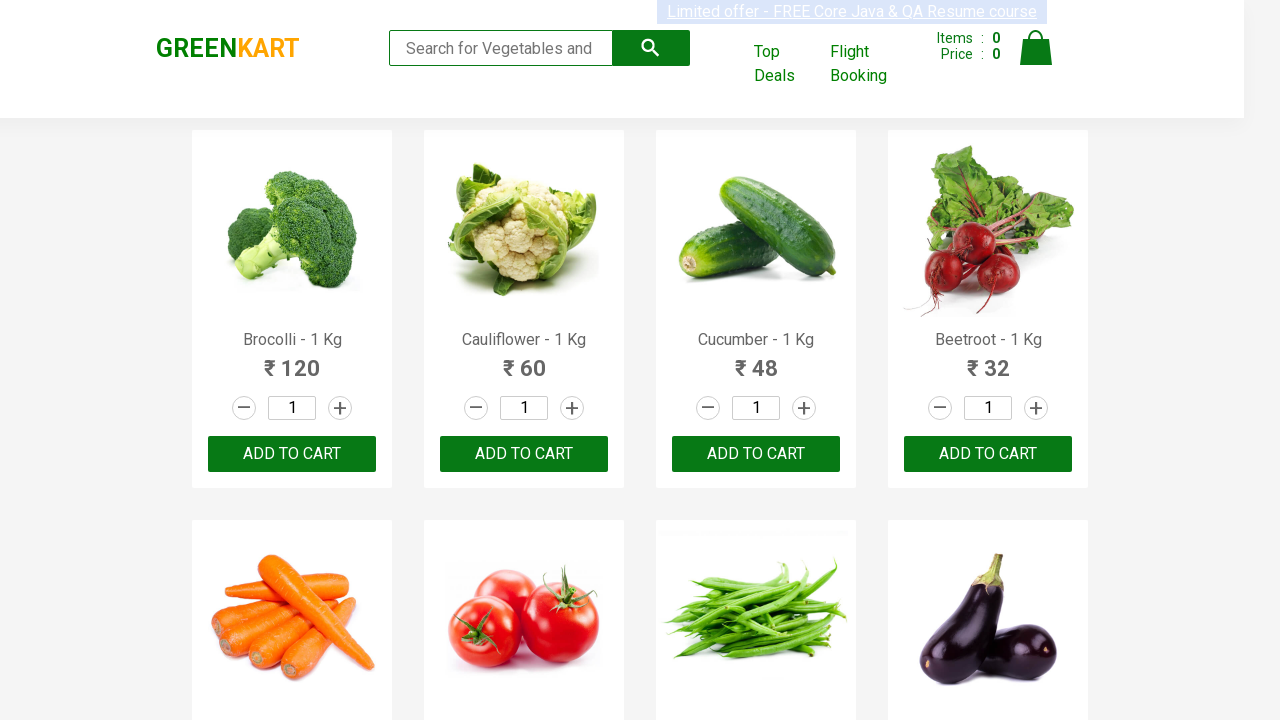

Waited for product list to load
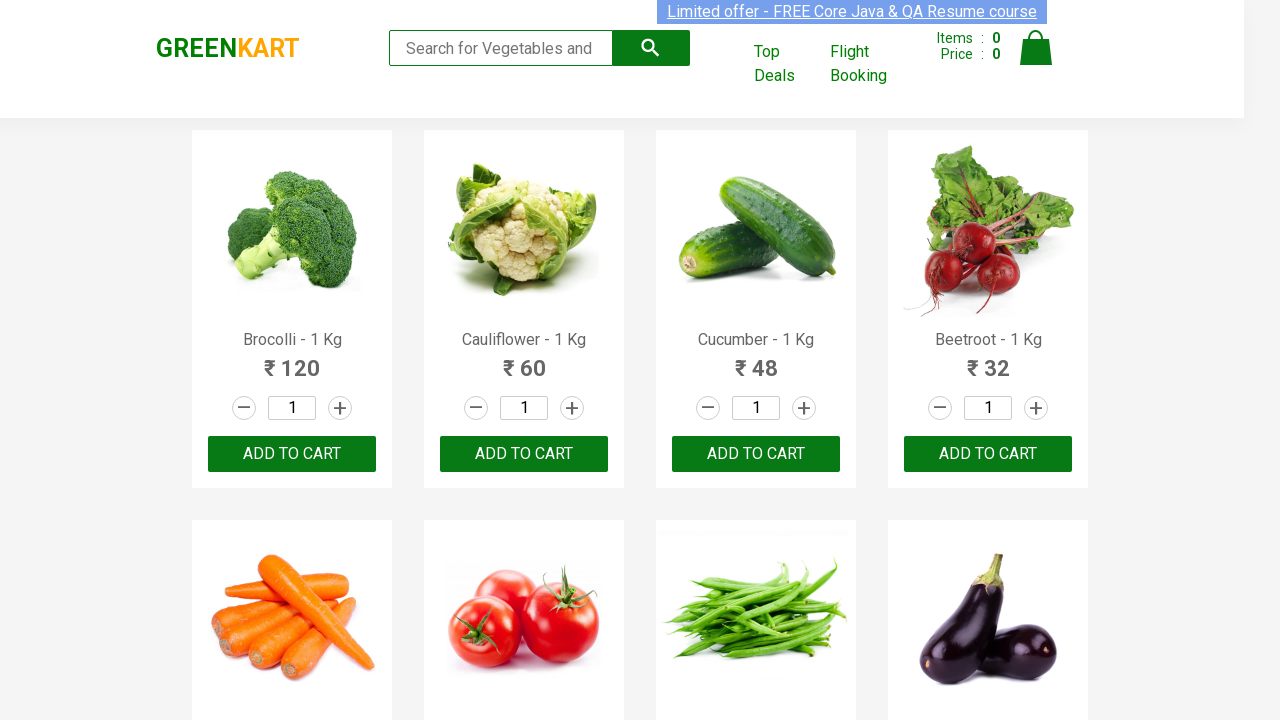

Retrieved all product name elements
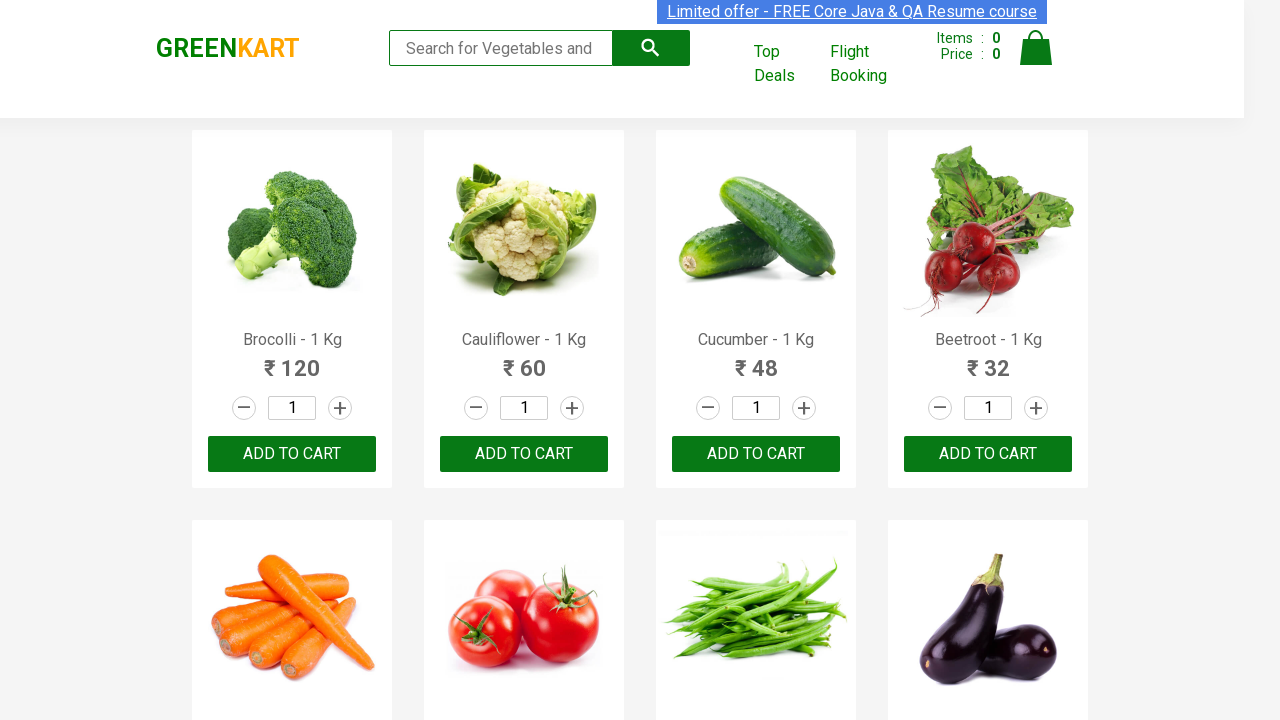

Retrieved all add to cart buttons
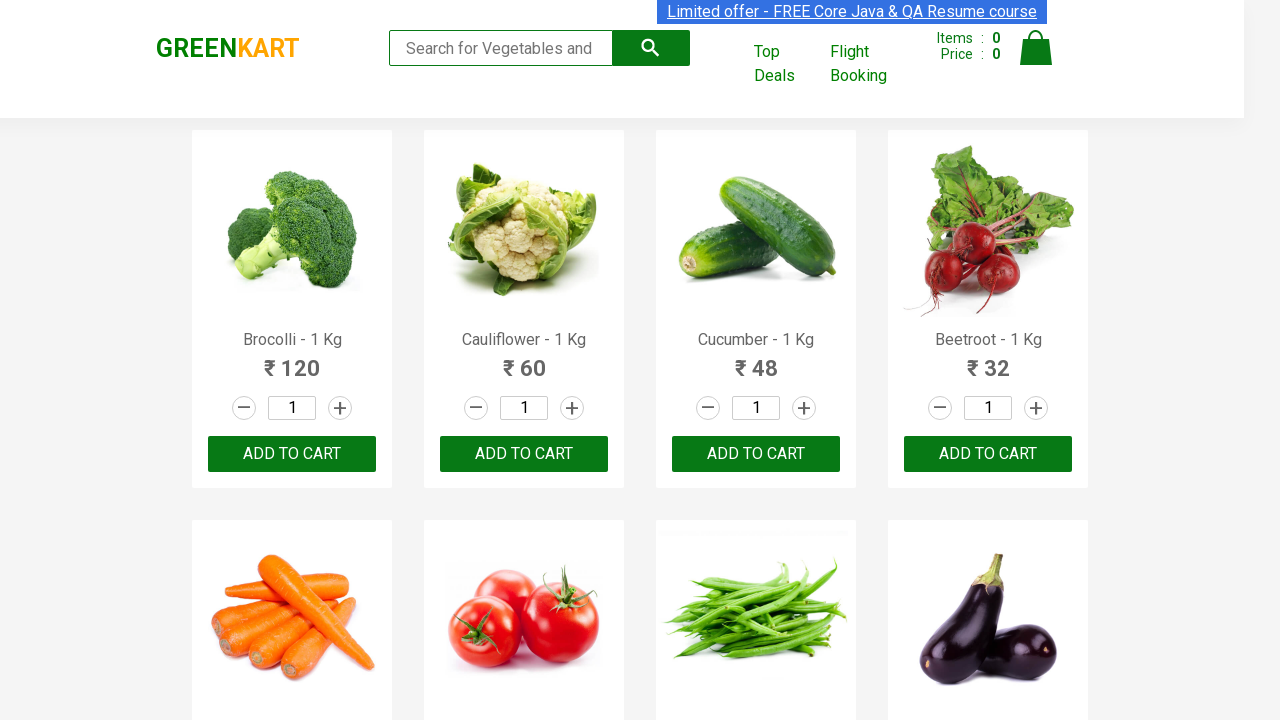

Added Brocolli to cart at (292, 454) on xpath=//div[@class='product-action']/button >> nth=0
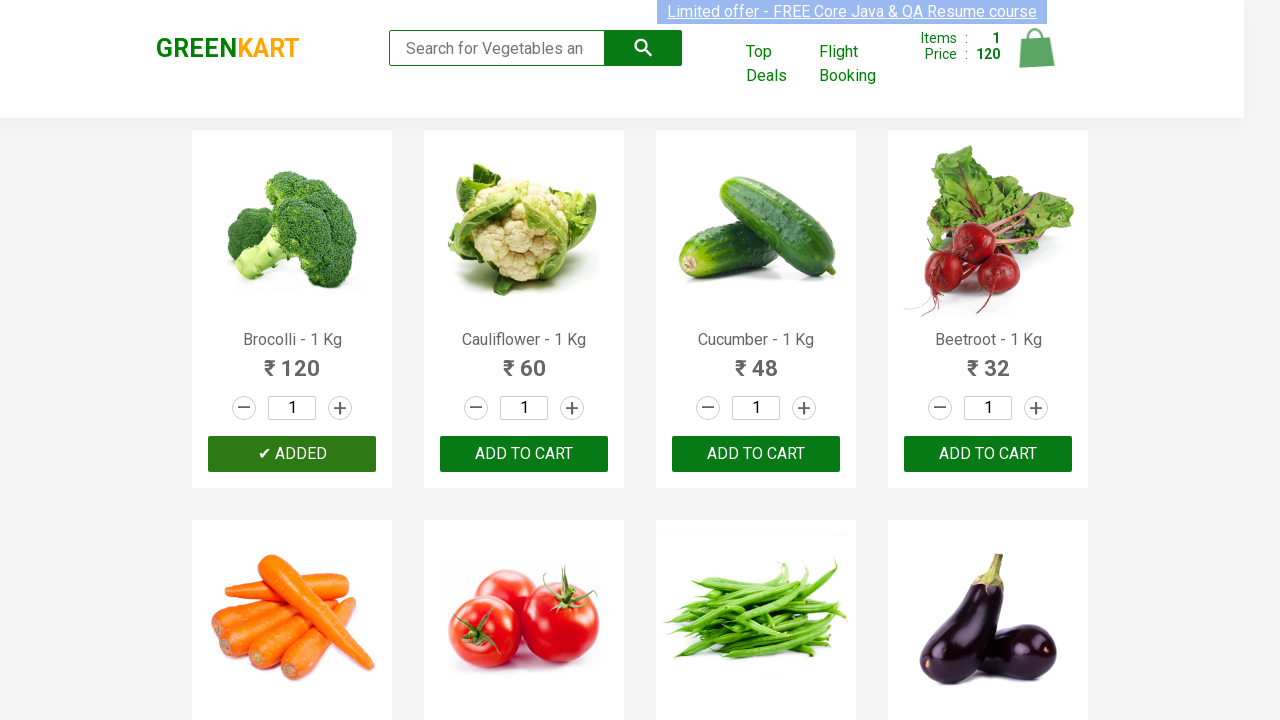

Added Cucumber to cart at (756, 454) on xpath=//div[@class='product-action']/button >> nth=2
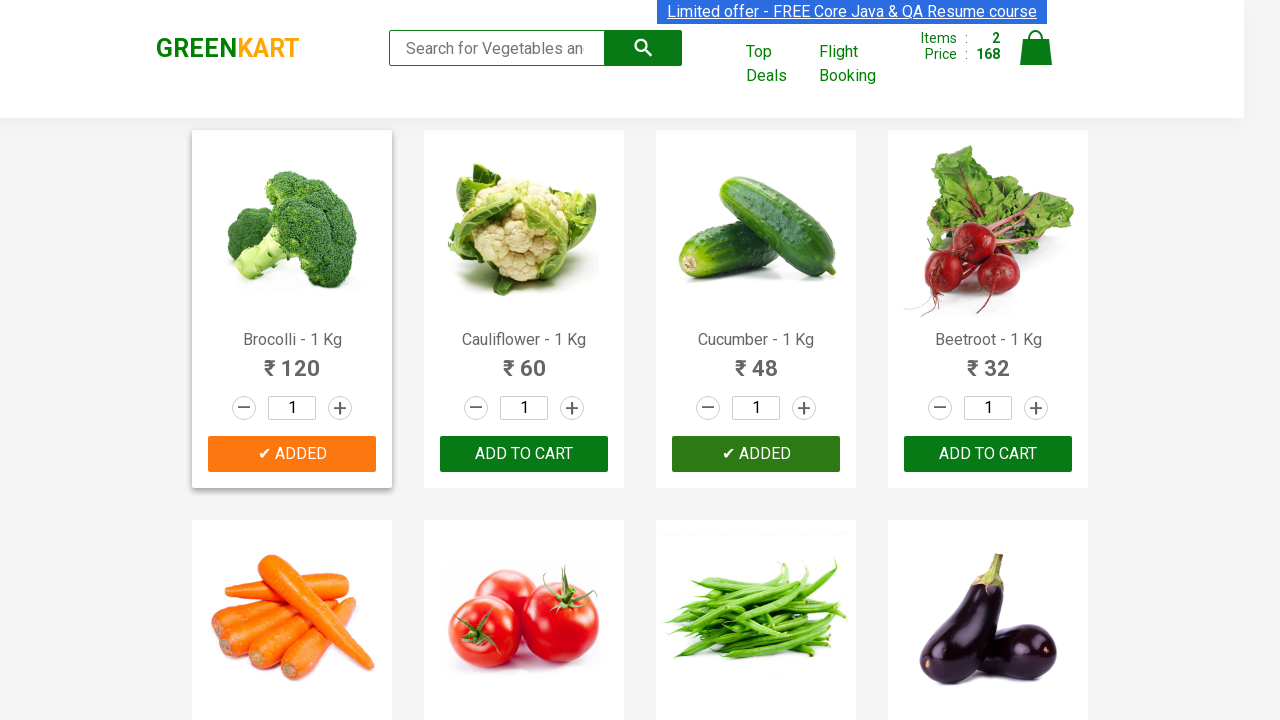

Added Beetroot to cart at (988, 454) on xpath=//div[@class='product-action']/button >> nth=3
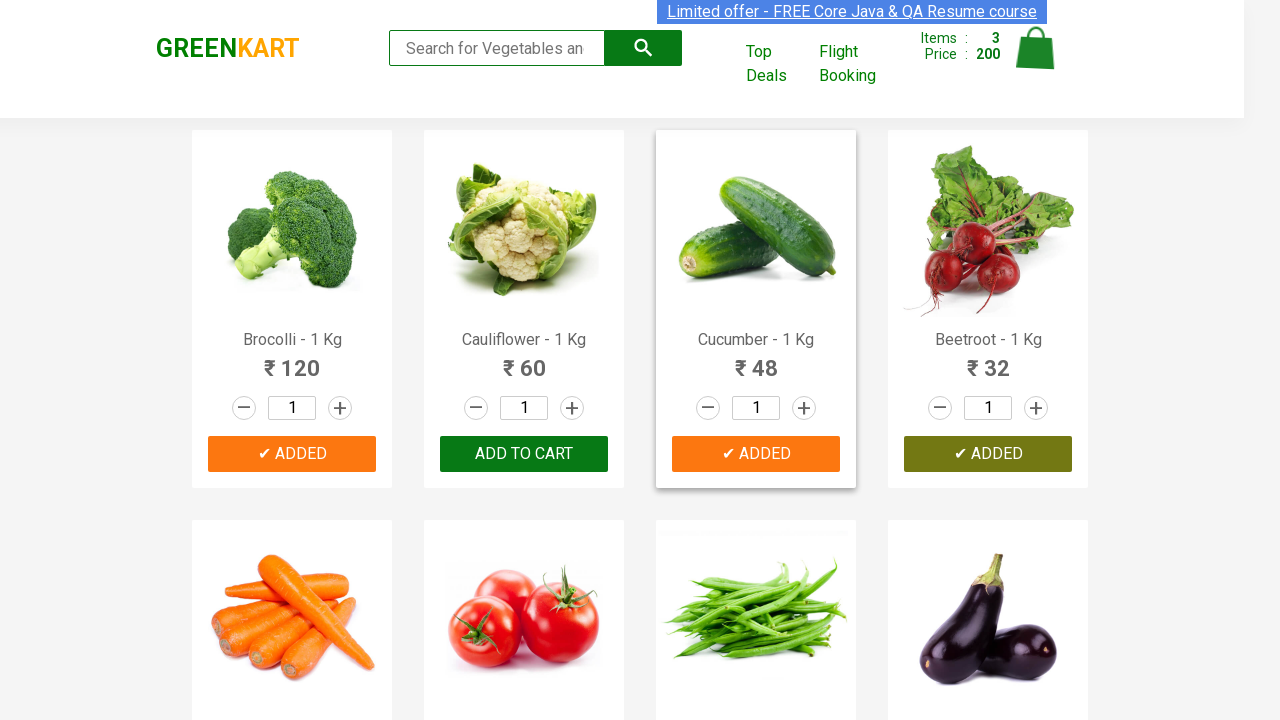

Added Carrot to cart at (292, 360) on xpath=//div[@class='product-action']/button >> nth=4
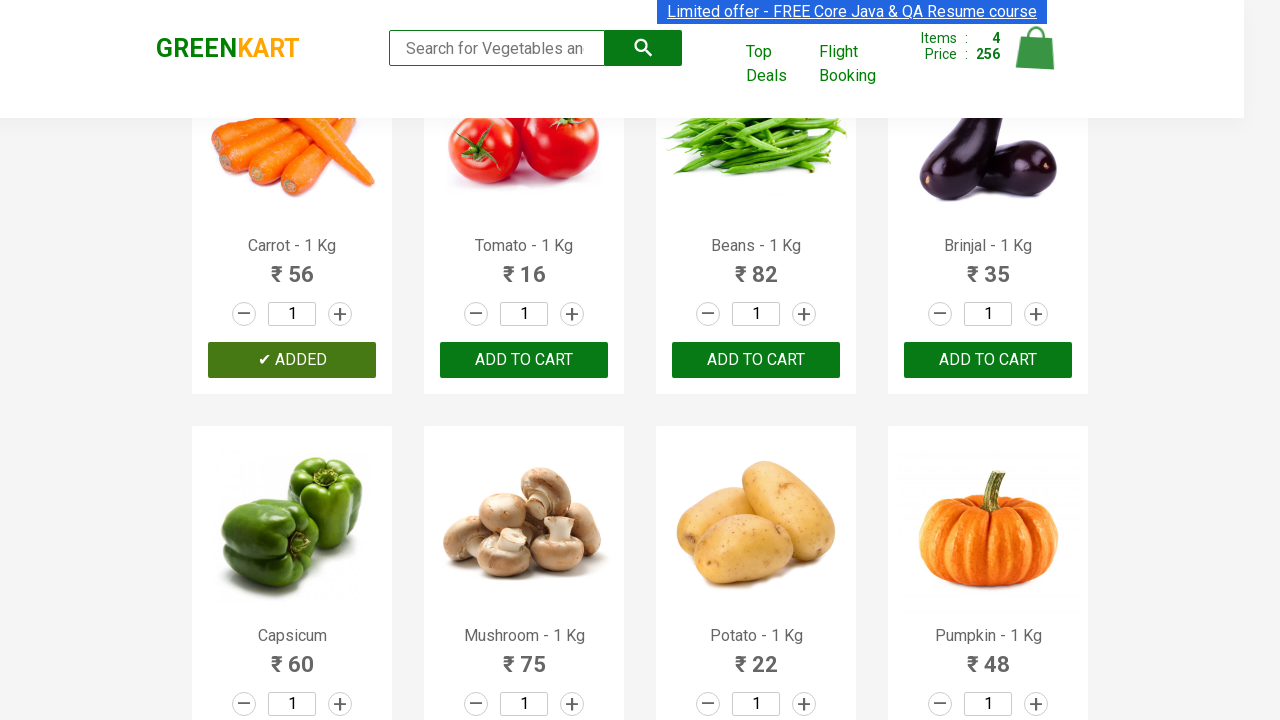

Clicked cart icon to view shopping cart at (1036, 48) on img[alt='Cart']
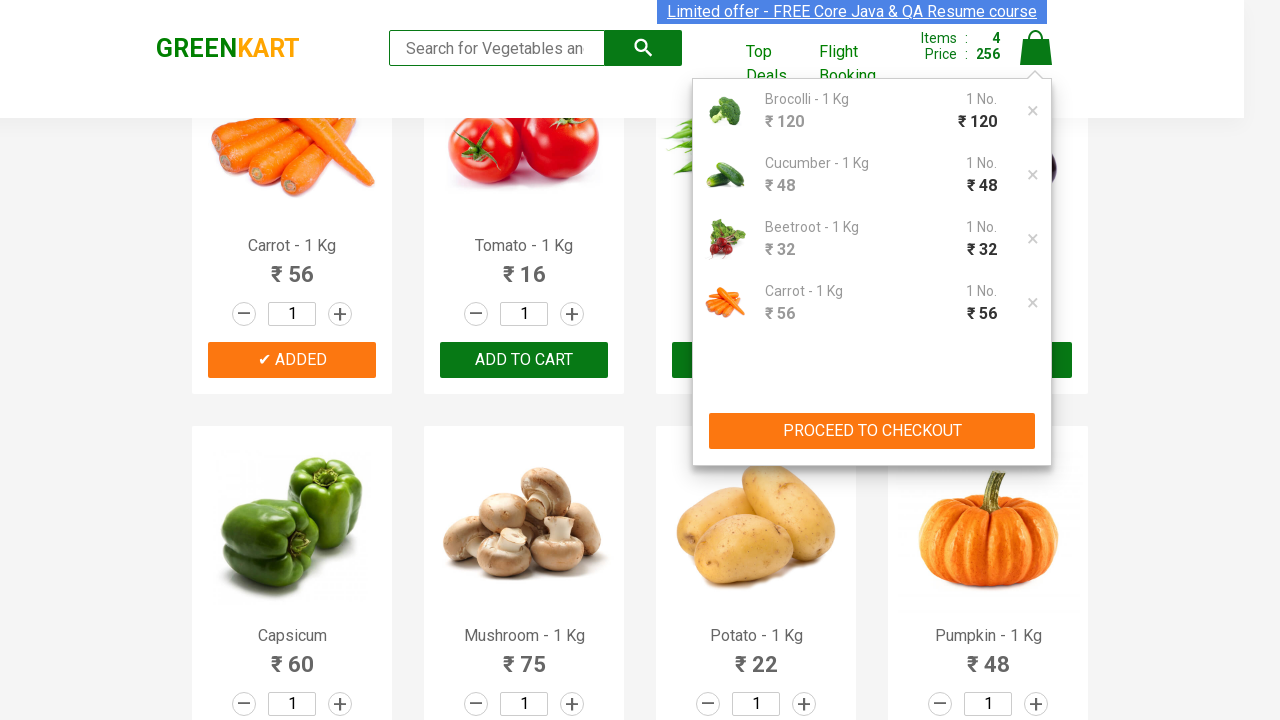

Clicked proceed to checkout button at (872, 431) on xpath=//button[text()='PROCEED TO CHECKOUT']
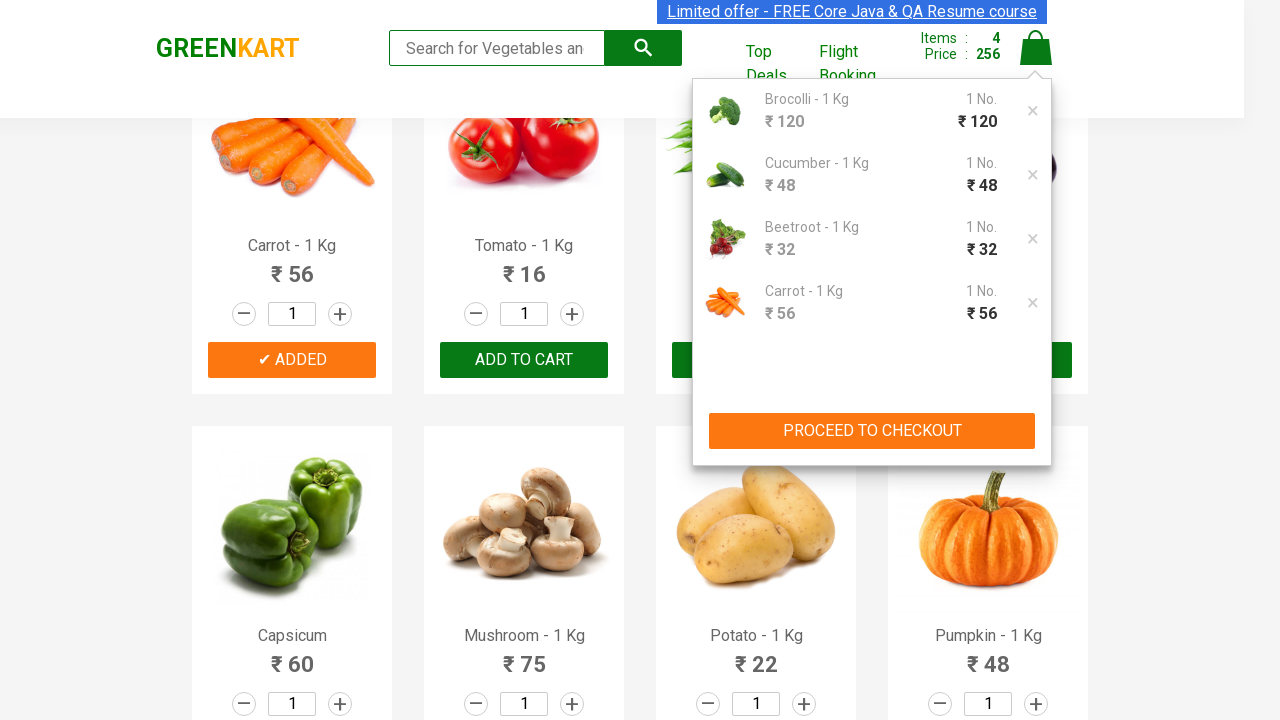

Waited for promo code input field to appear
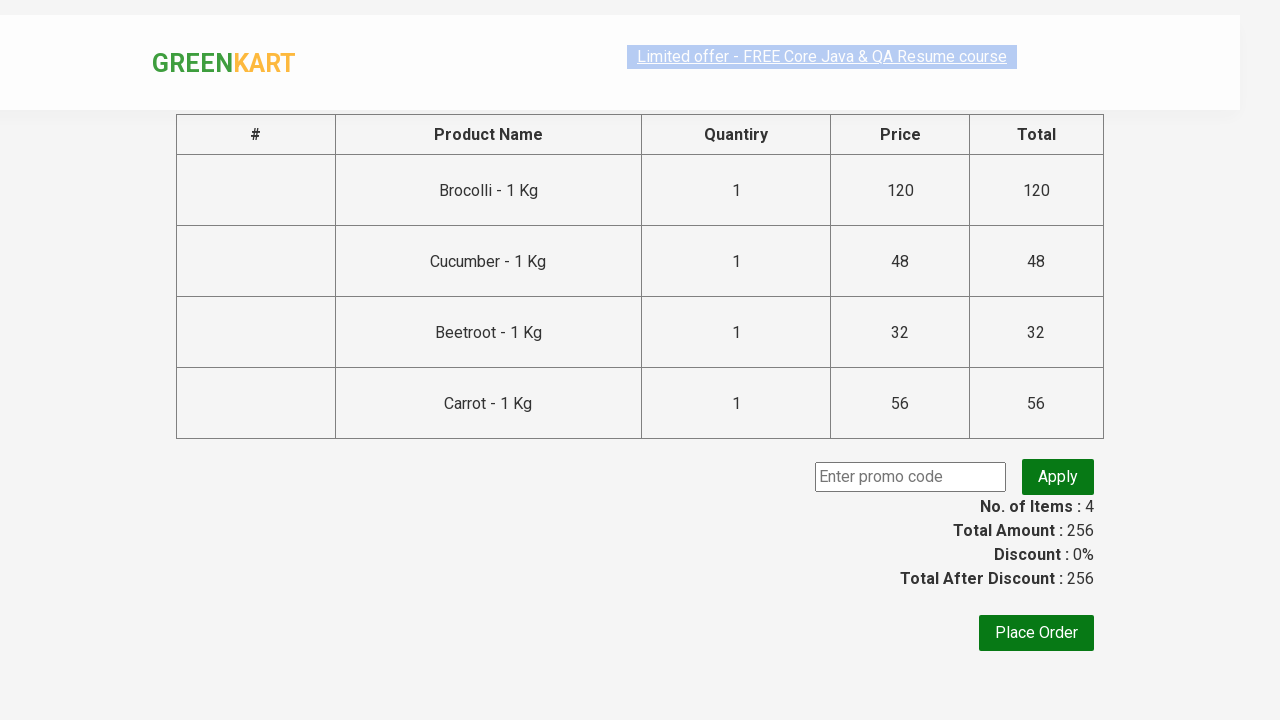

Entered promo code 'rahulshettyacademy' on input.promoCode
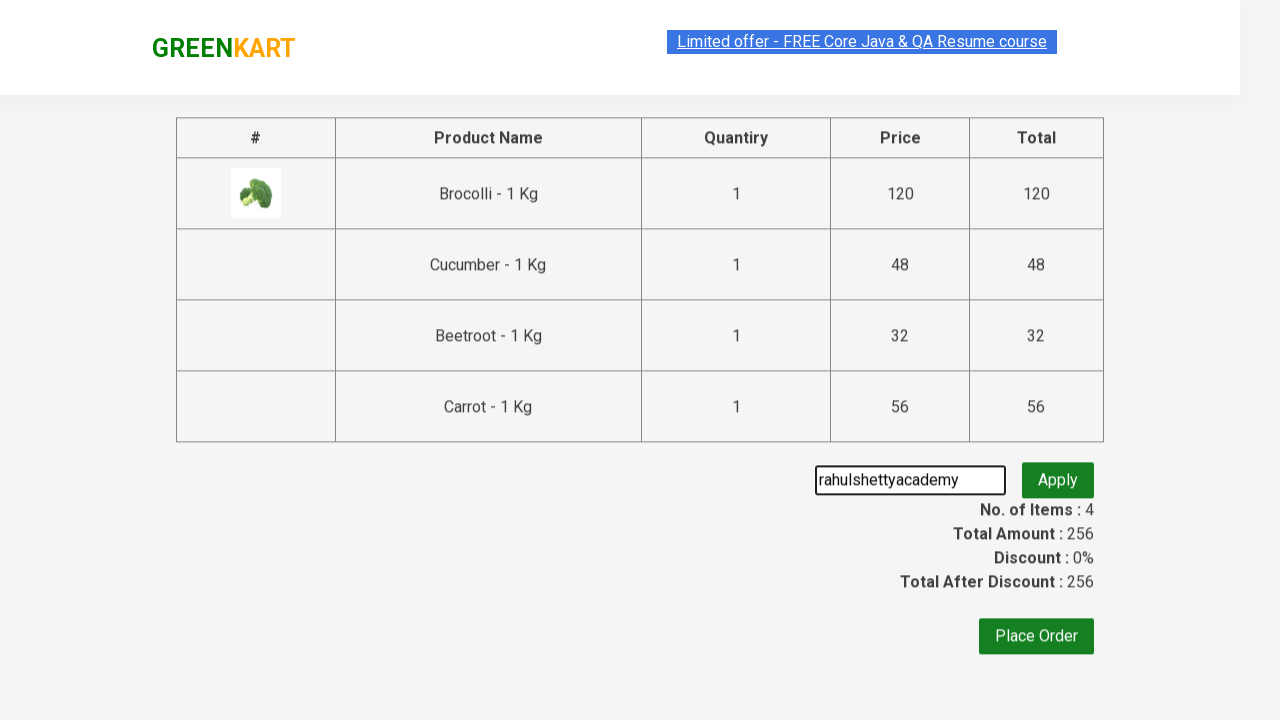

Clicked apply promo button at (1058, 477) on button.promoBtn
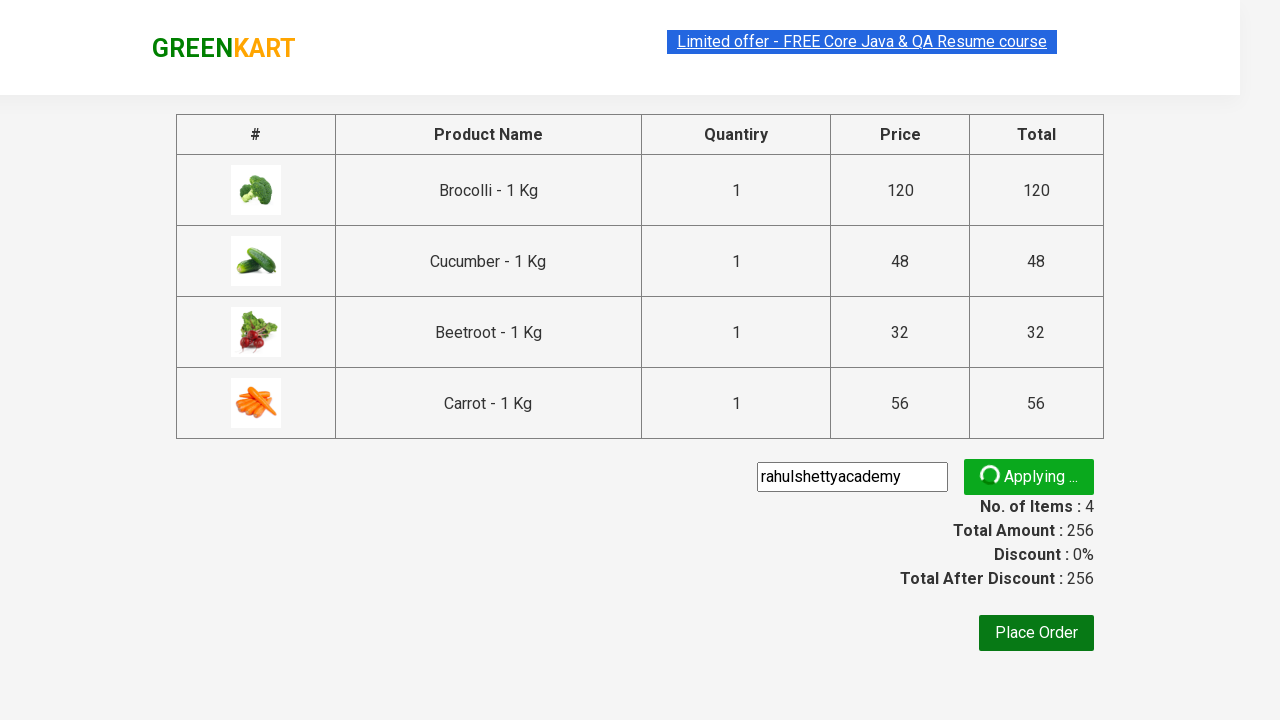

Promo code applied successfully and discount info displayed
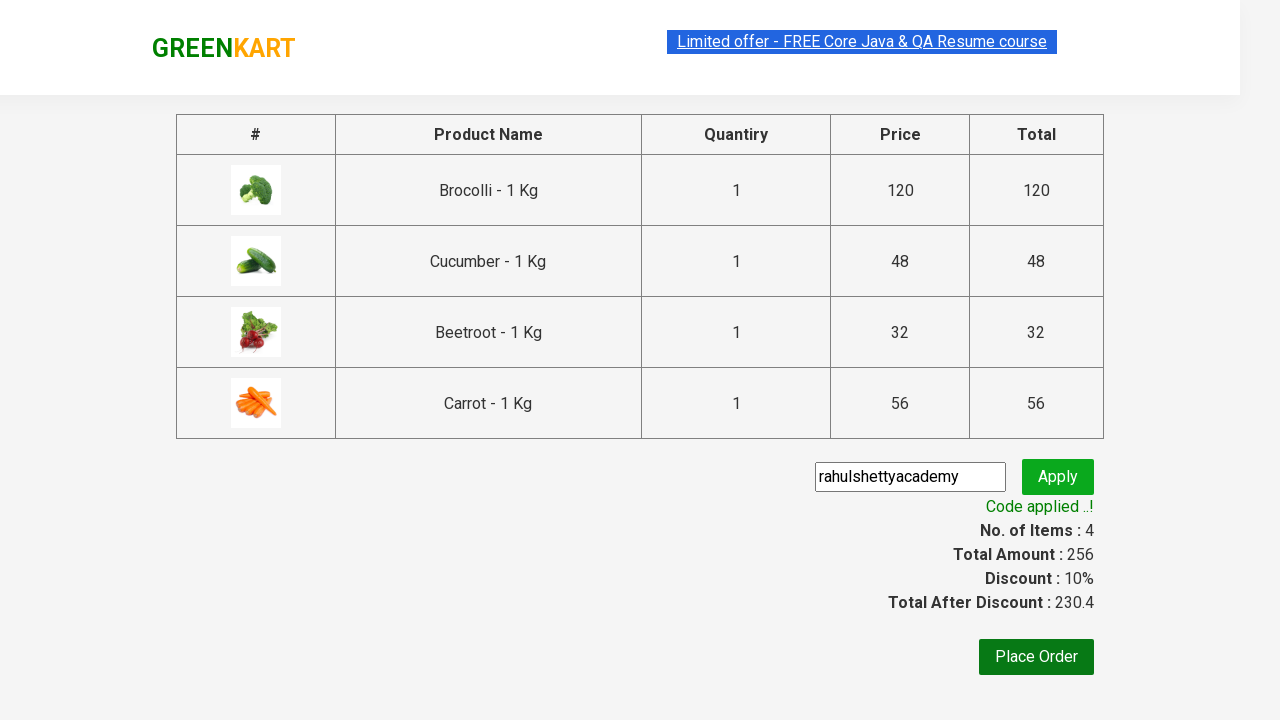

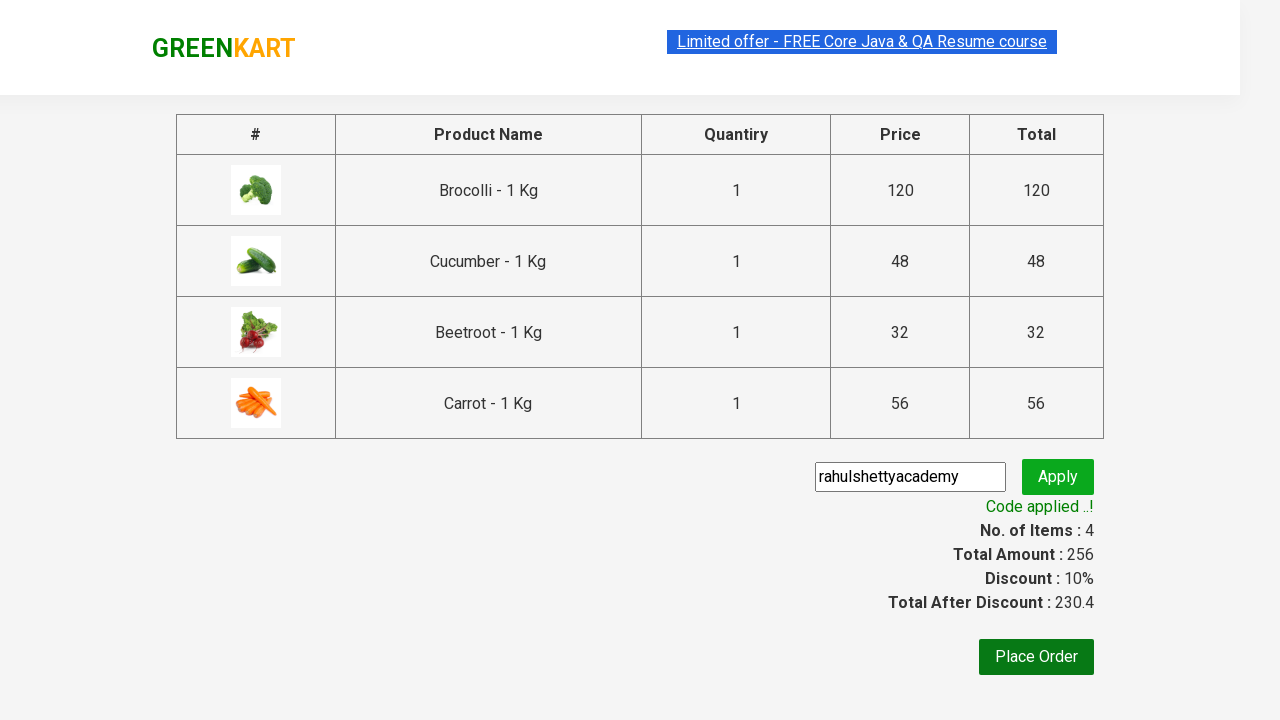